Tests form interactions on a Selenium practice page by filling text fields, clicking radio buttons, and locating various elements using different selector strategies

Starting URL: https://www.tutorialspoint.com/selenium/practice/selenium_automation_practice.php

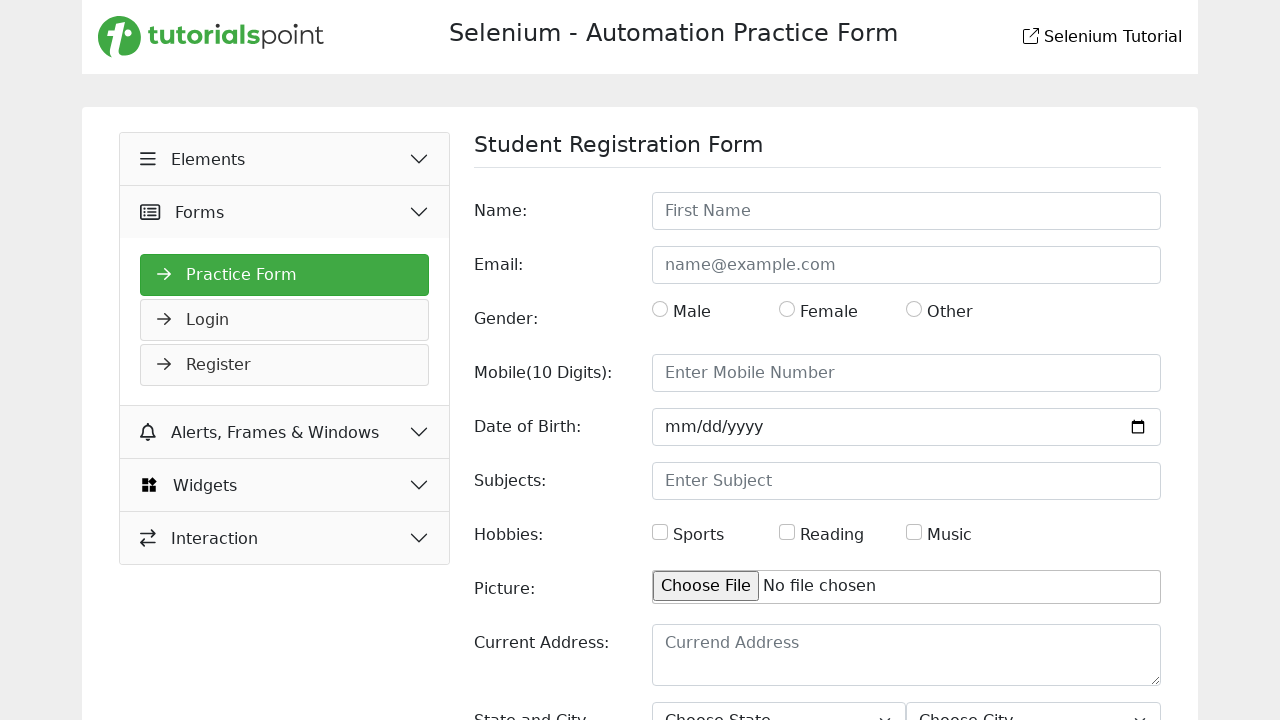

Filled First Name field with 'aniket' on #name
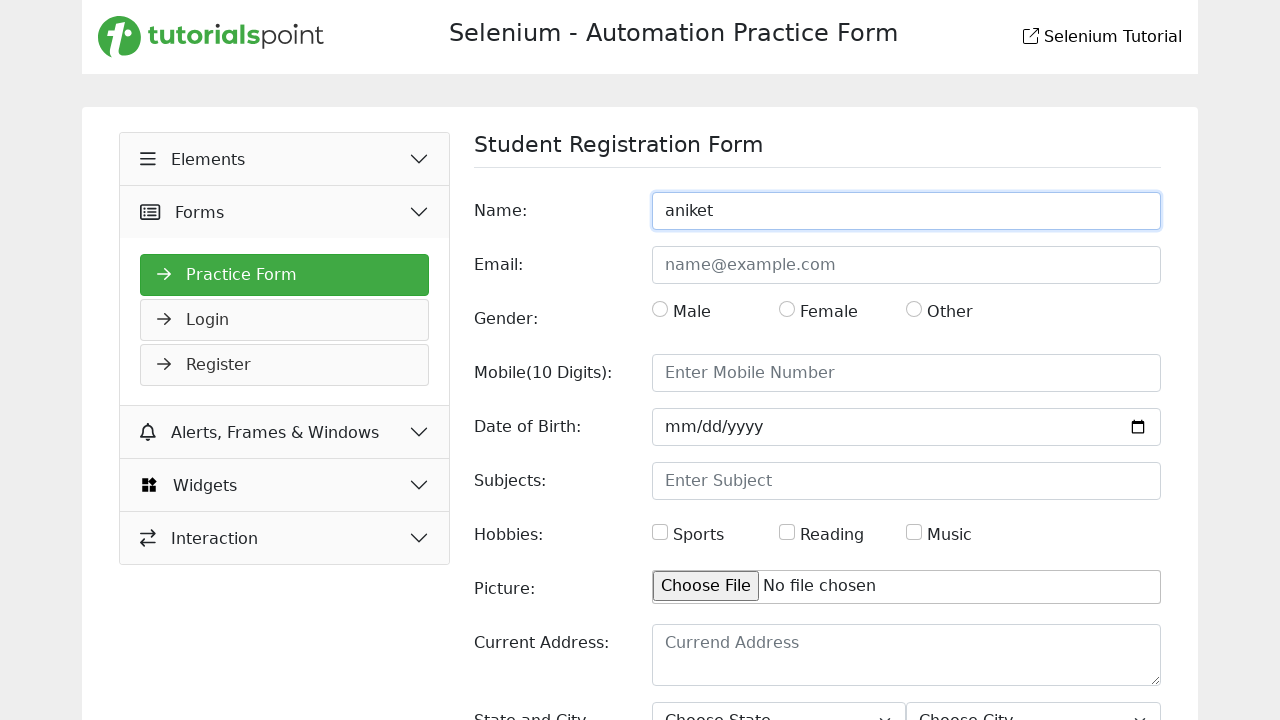

Clicked first Gender radio button using name selector at (660, 309) on input[name='gender']
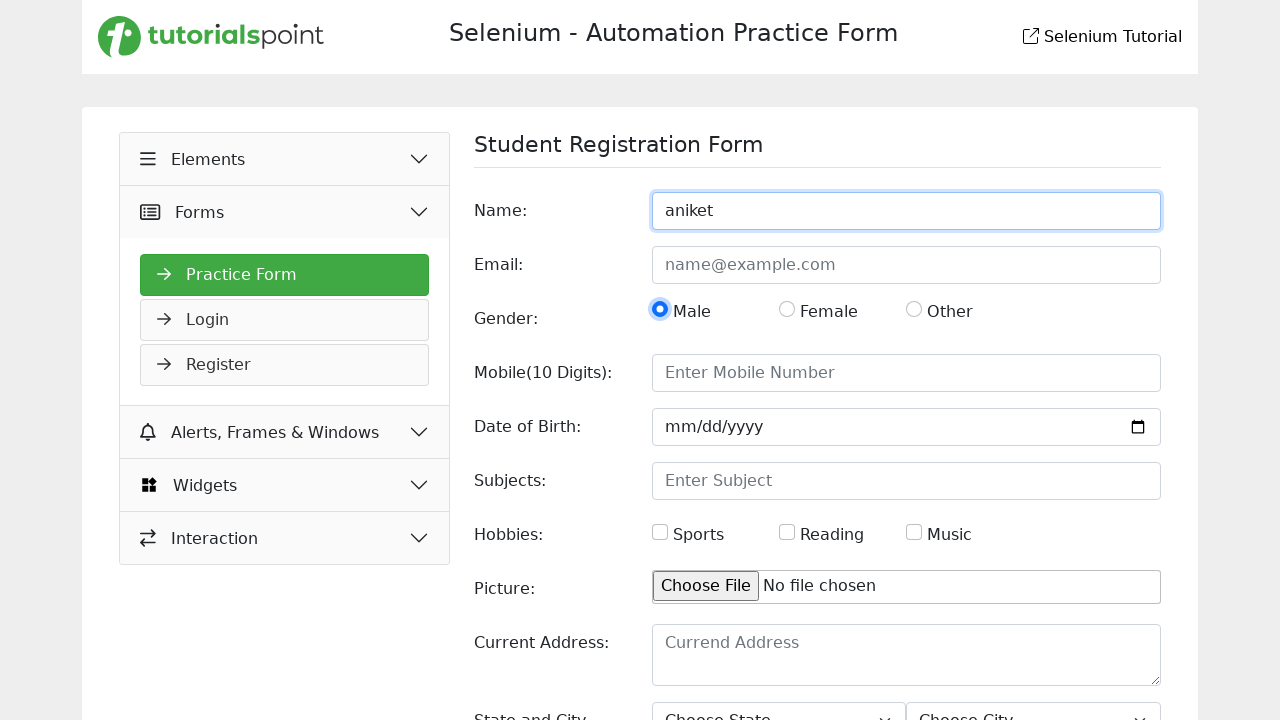

Clicked Gender radio button using XPath selector at (787, 309) on xpath=//*[@id='practiceForm']/div[3]/div/div/div[2]/input
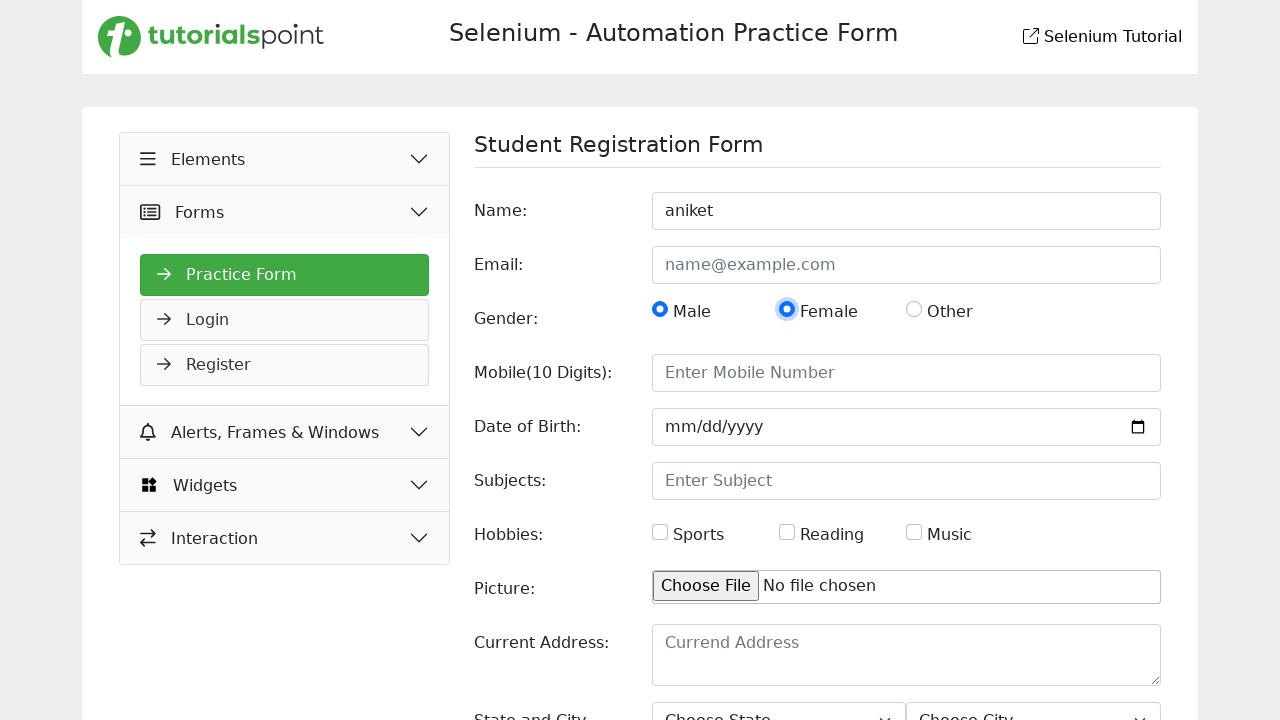

Filled Current Address text area with 'ambala city, Haryana' on textarea[name='picture']
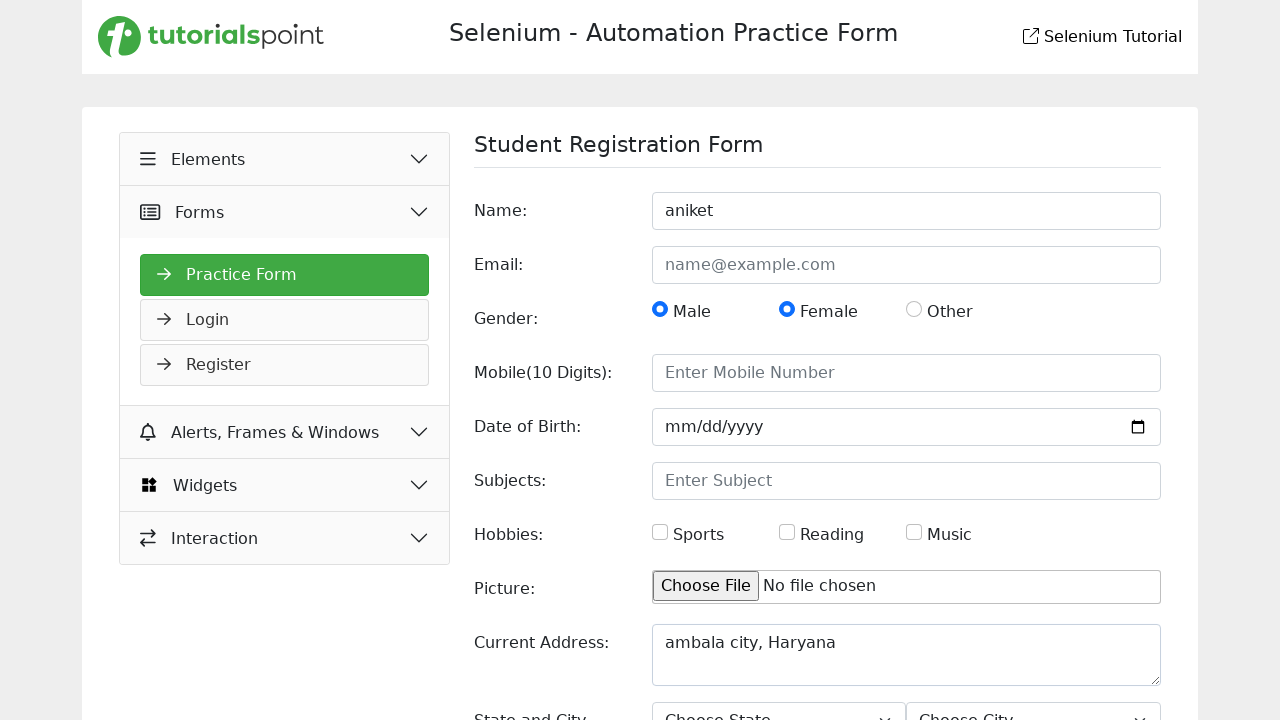

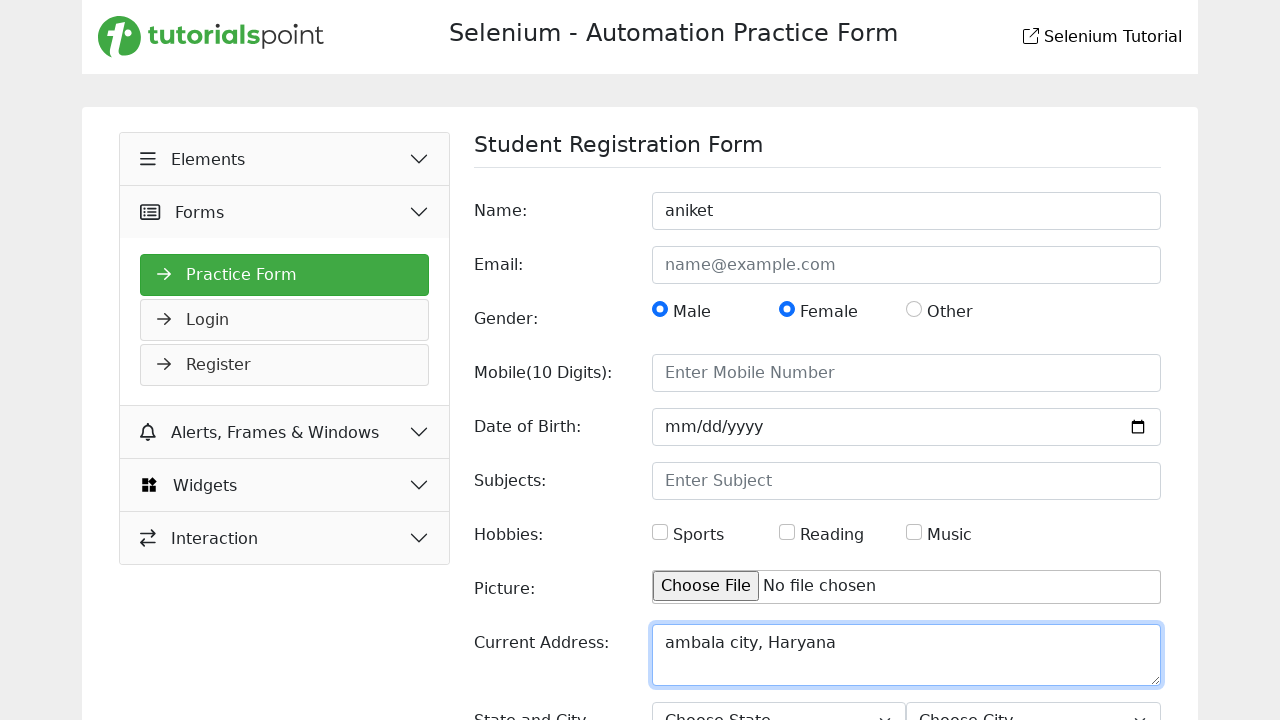